Tests the wildfire tracker page by clicking a button to reveal a data table, then navigating through multiple pages using pagination controls.

Starting URL: https://calmatters.org/california-wildfire-map-tracker/

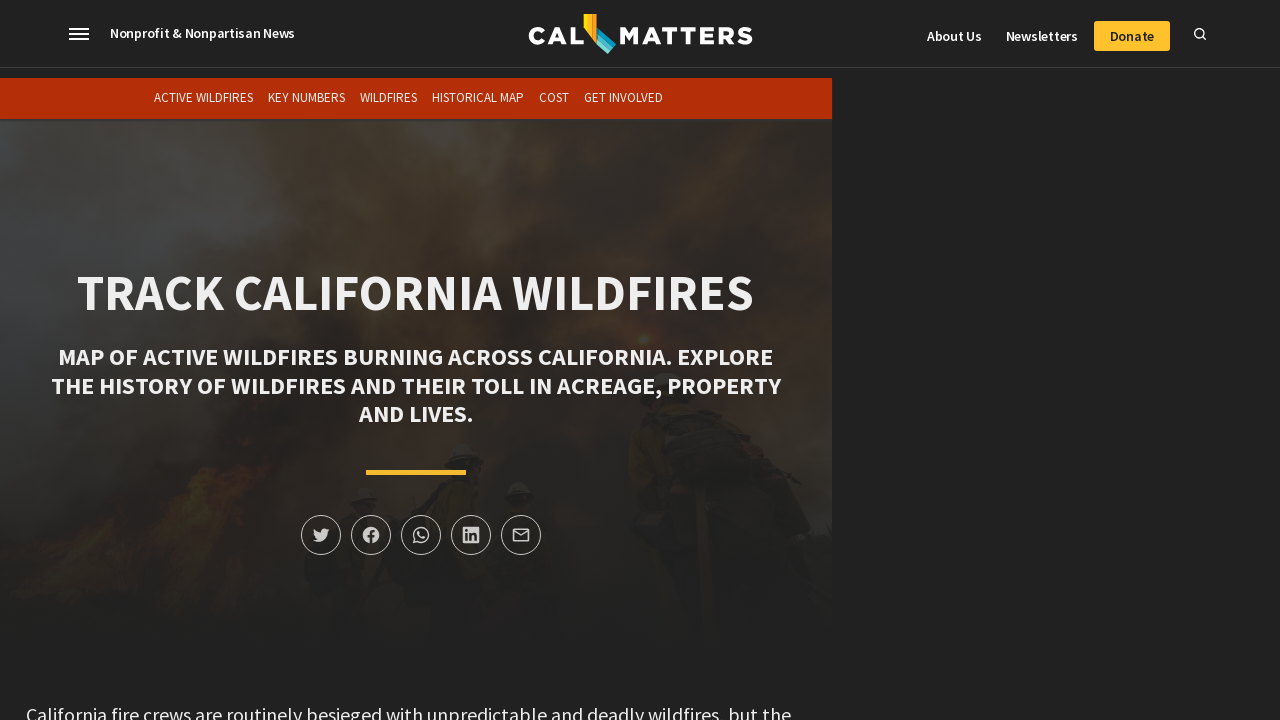

Waited for epsilon table button to be available
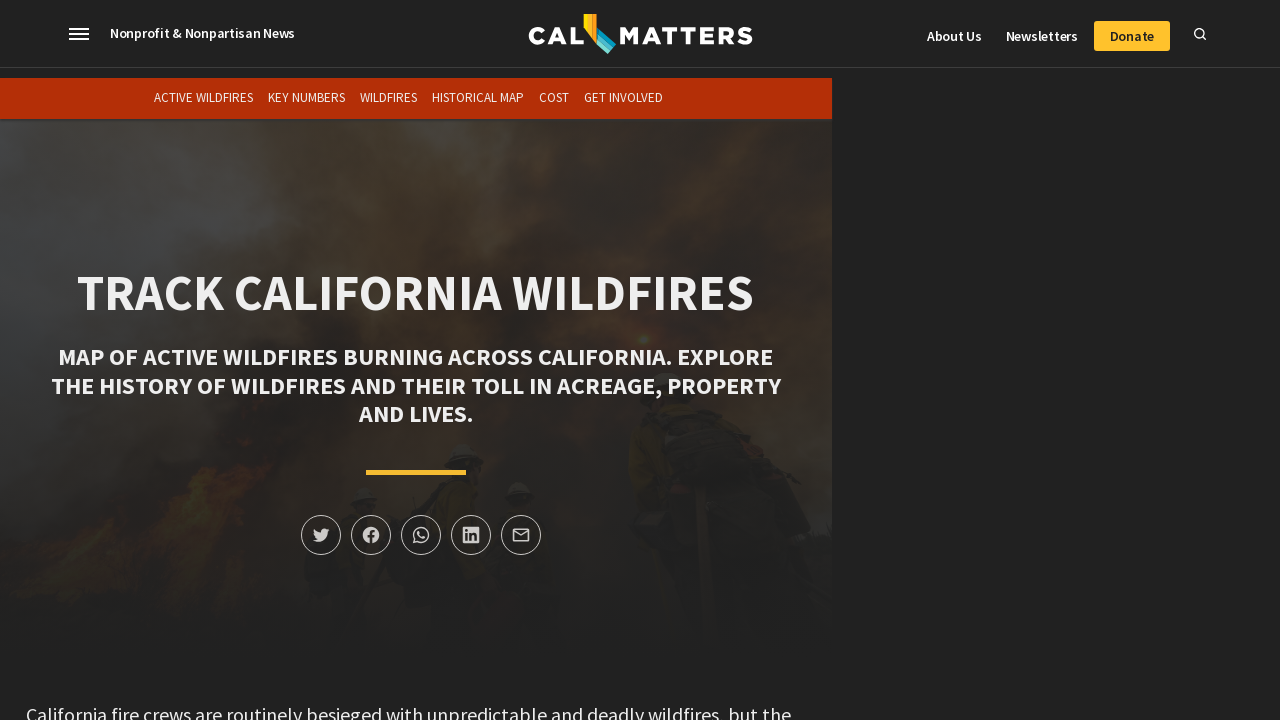

Clicked button to reveal epsilon data table at (416, 695) on button.d-button.dark[data-table='epsilon']
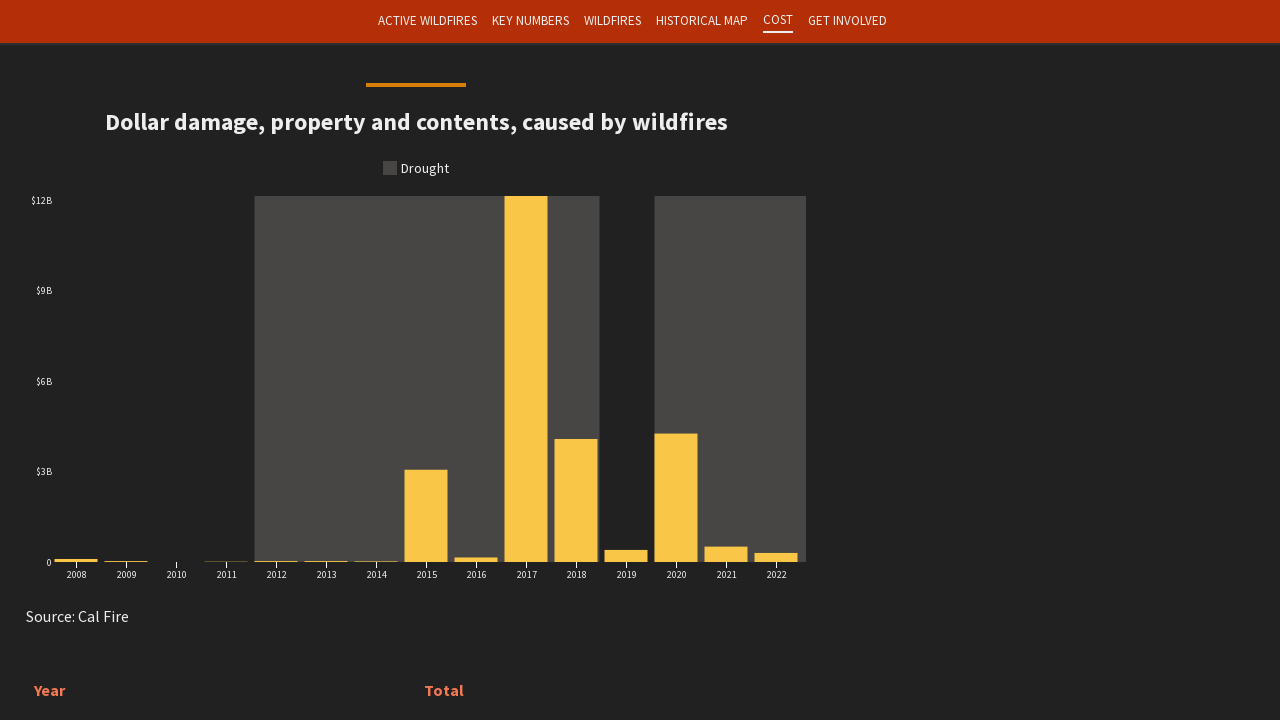

Waited for epsilon table container to load
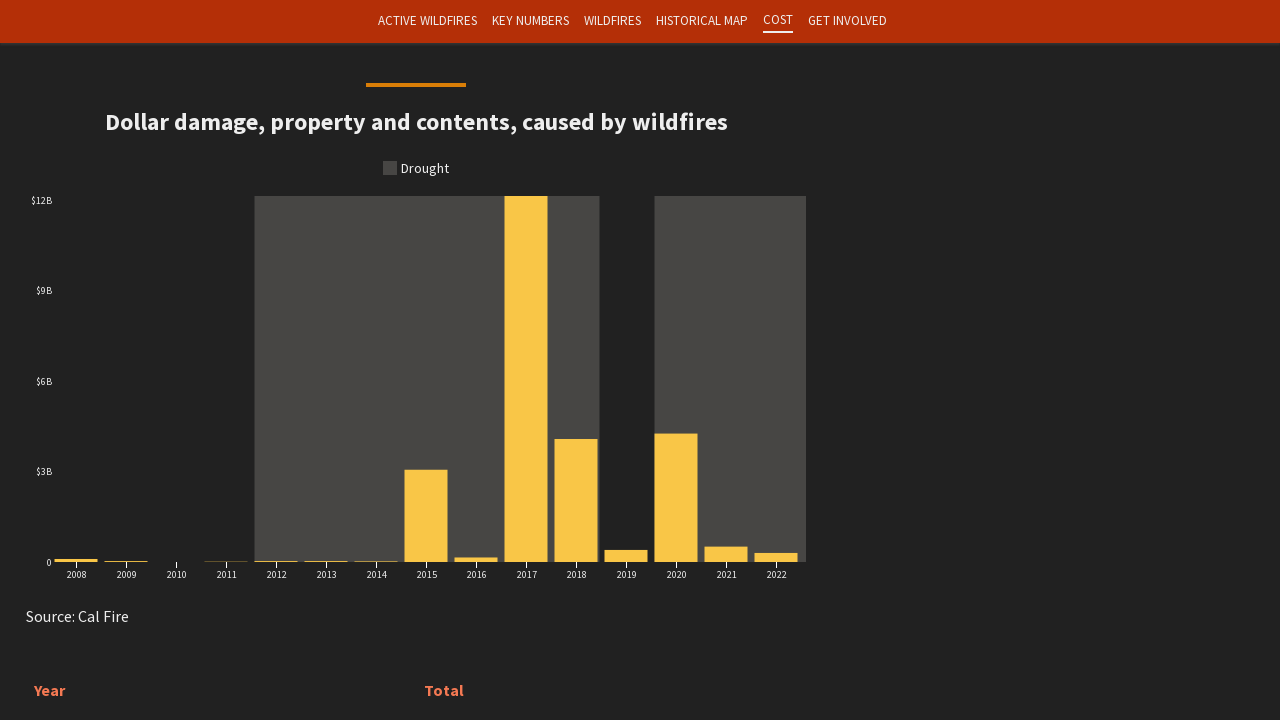

Waited for table rows to become visible
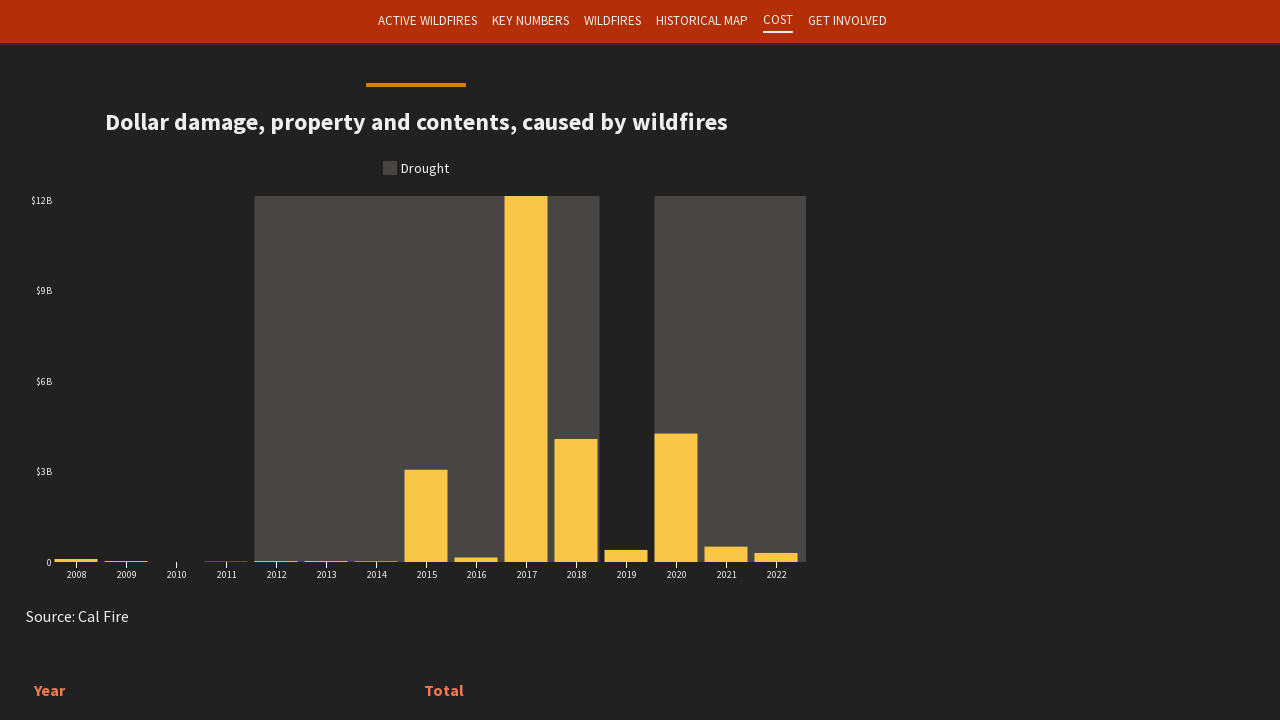

Waited for Next button (page 1)
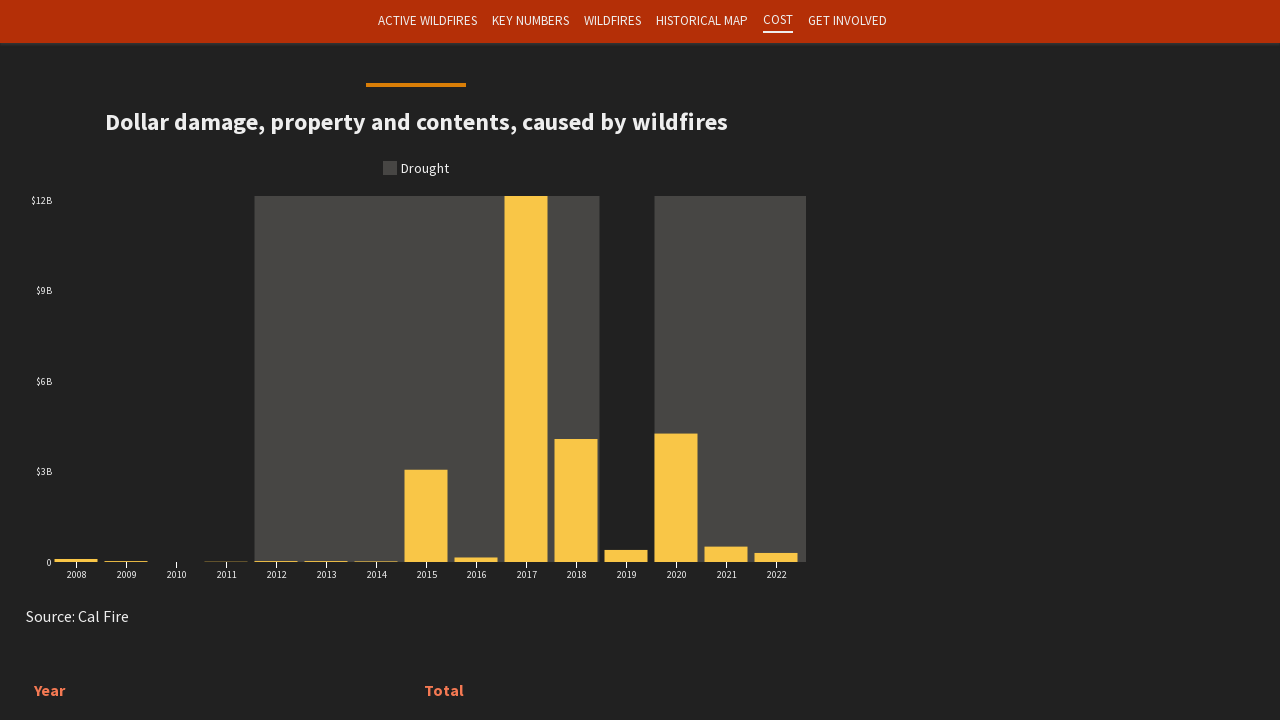

Clicked Next button to navigate to page 2 at (466, 360) on xpath=//div[@class='d-table-container'][@data-table='epsilon']//button[@id='next
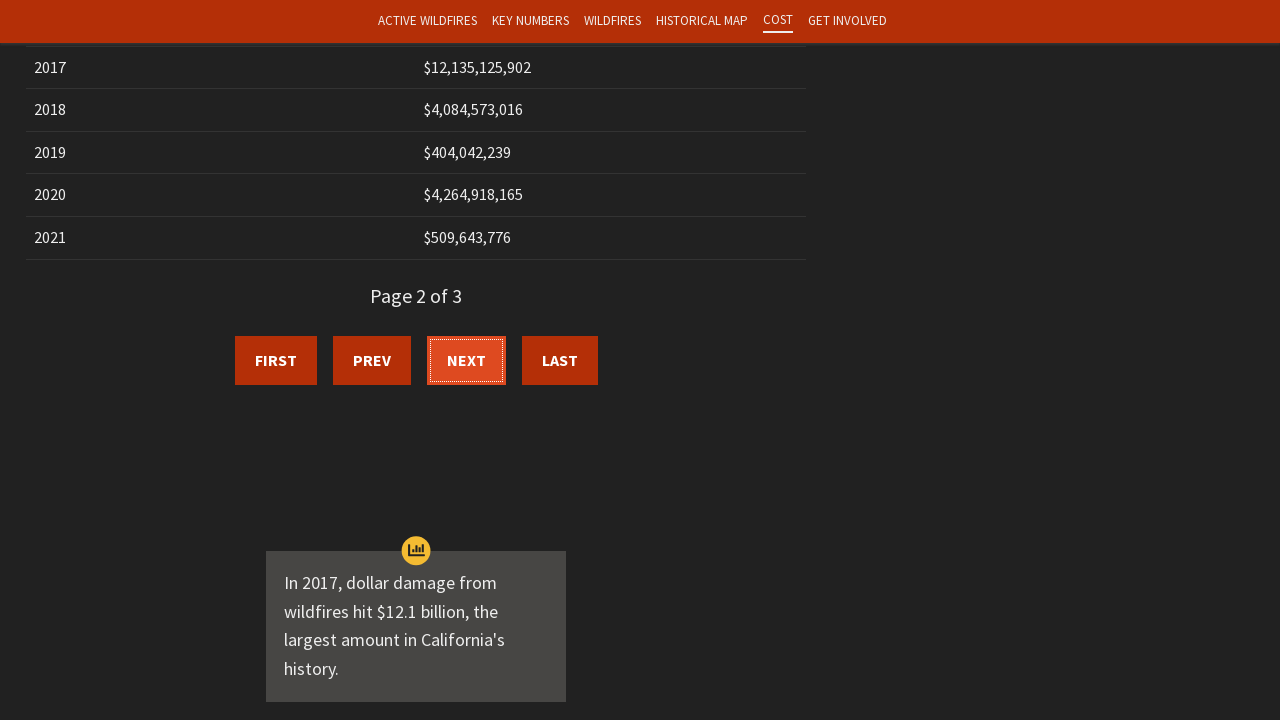

Waited for new table data to load on page 2
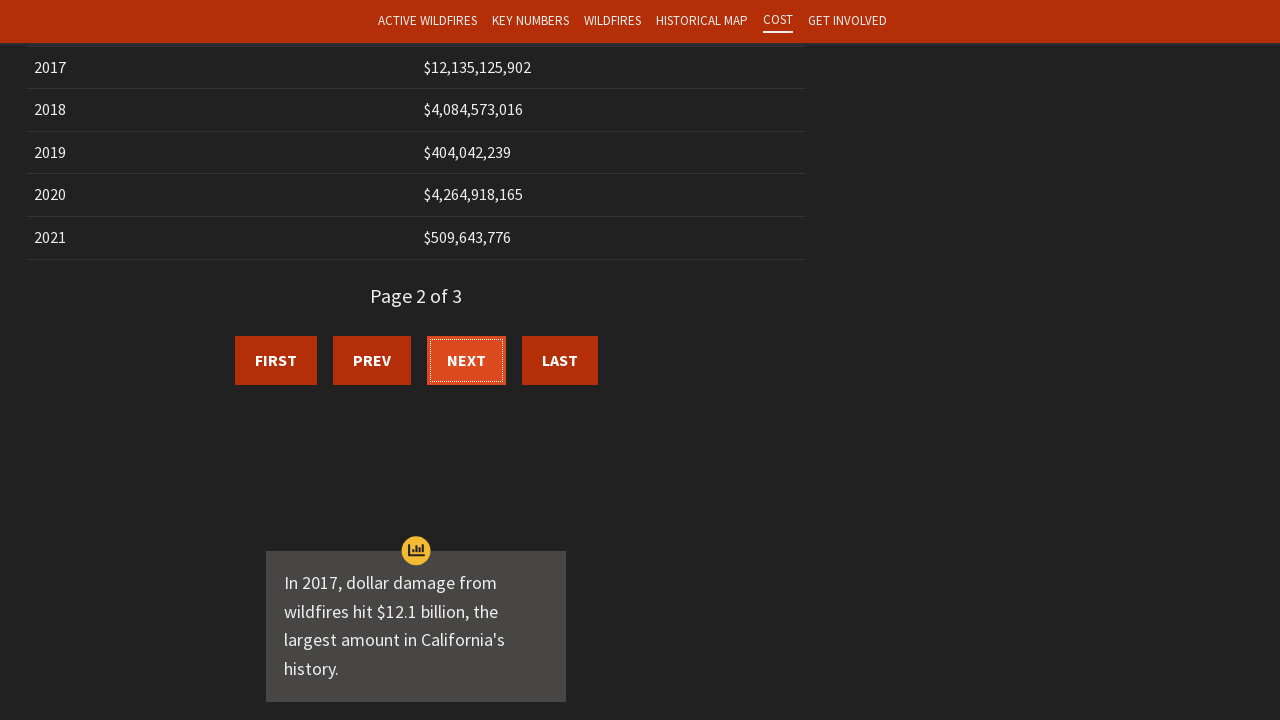

Waited for Next button (page 2)
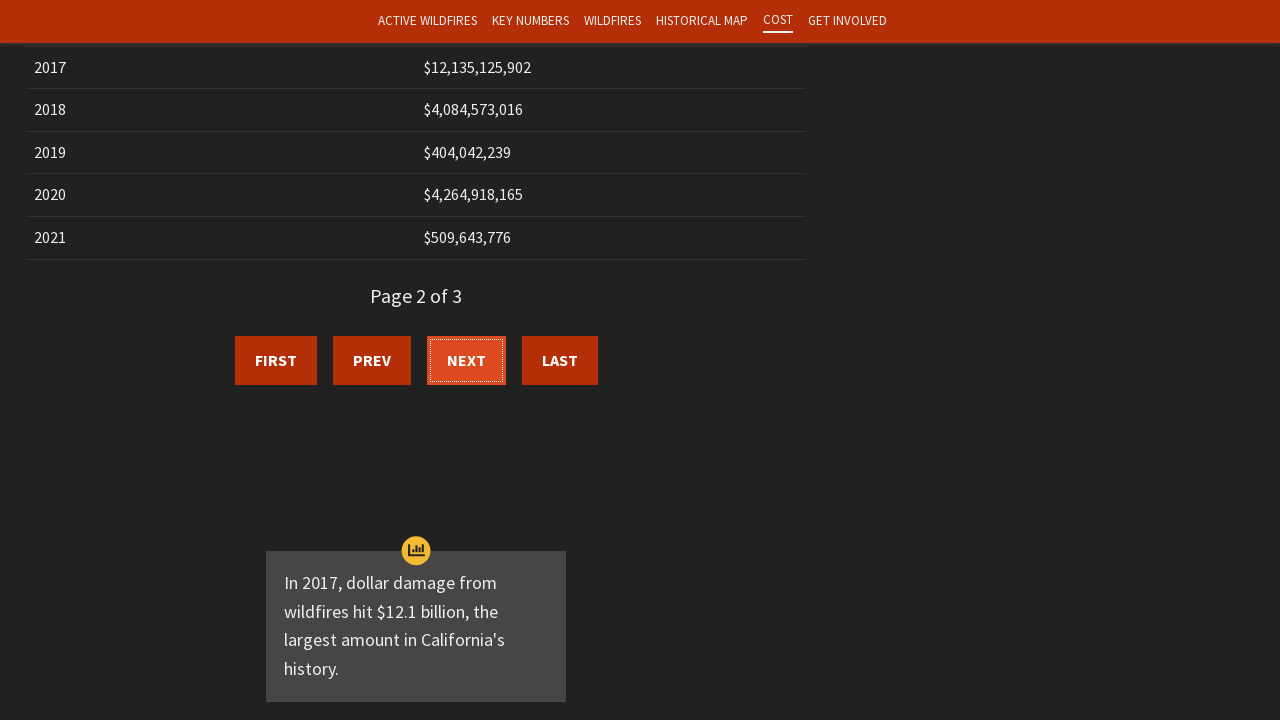

Clicked Next button to navigate to page 3 at (466, 360) on xpath=//div[@class='d-table-container'][@data-table='epsilon']//button[@id='next
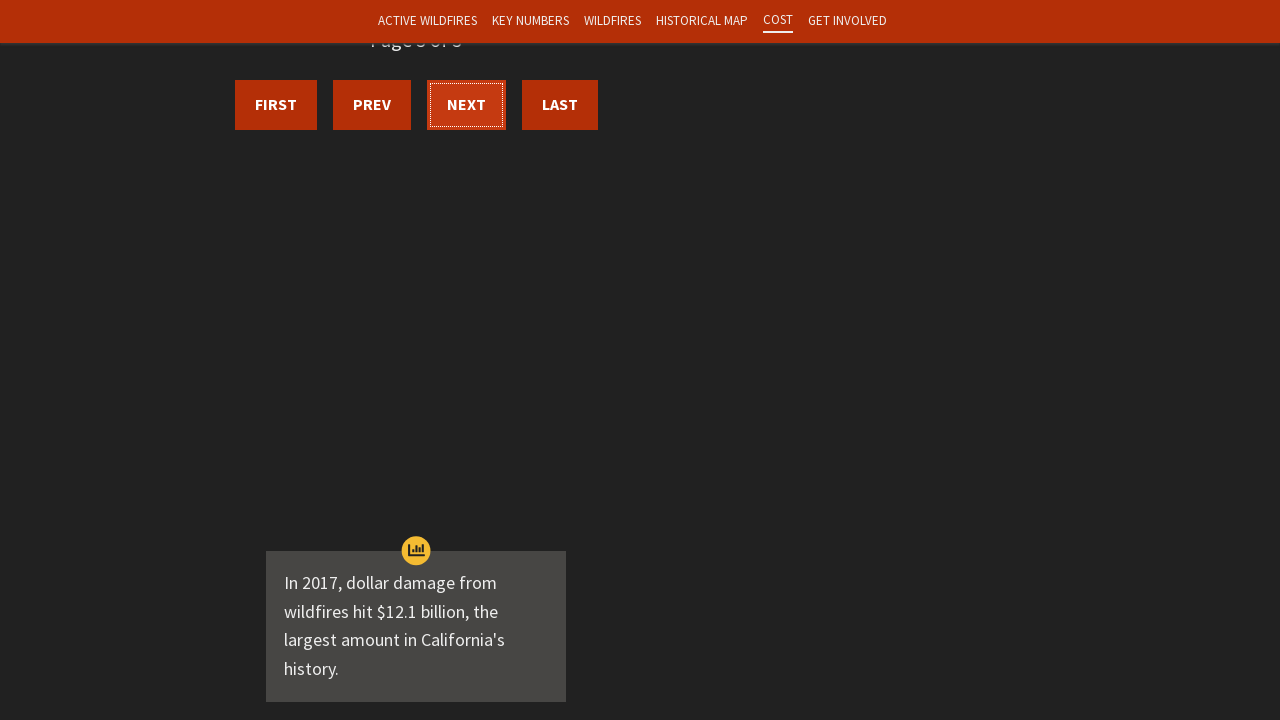

Waited for new table data to load on page 3
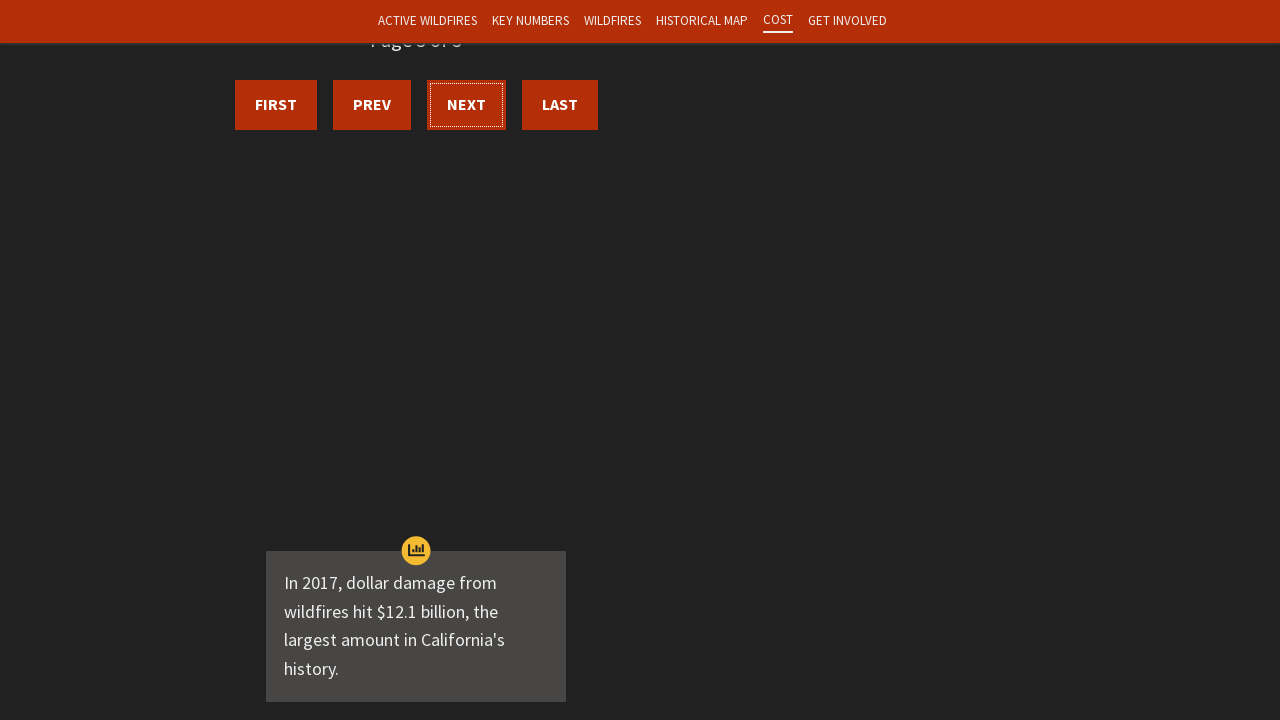

Waited for Next button (page 3)
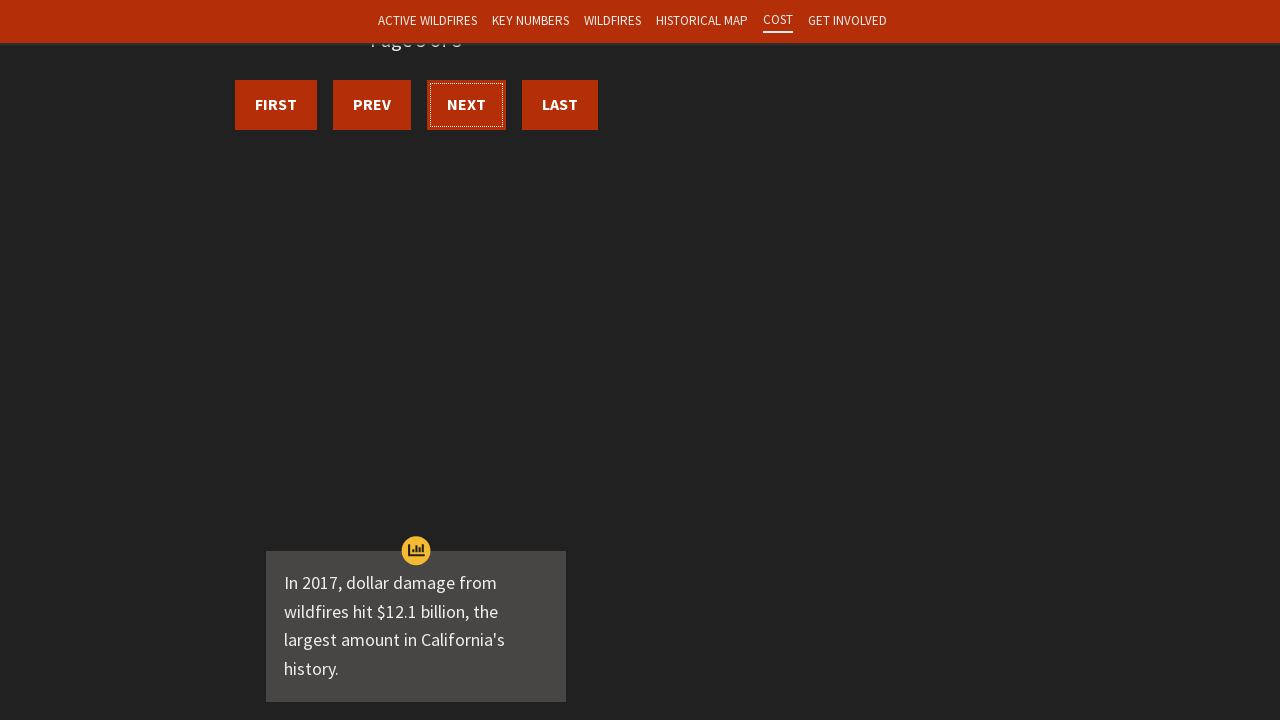

Clicked Next button to navigate to page 4 at (466, 105) on xpath=//div[@class='d-table-container'][@data-table='epsilon']//button[@id='next
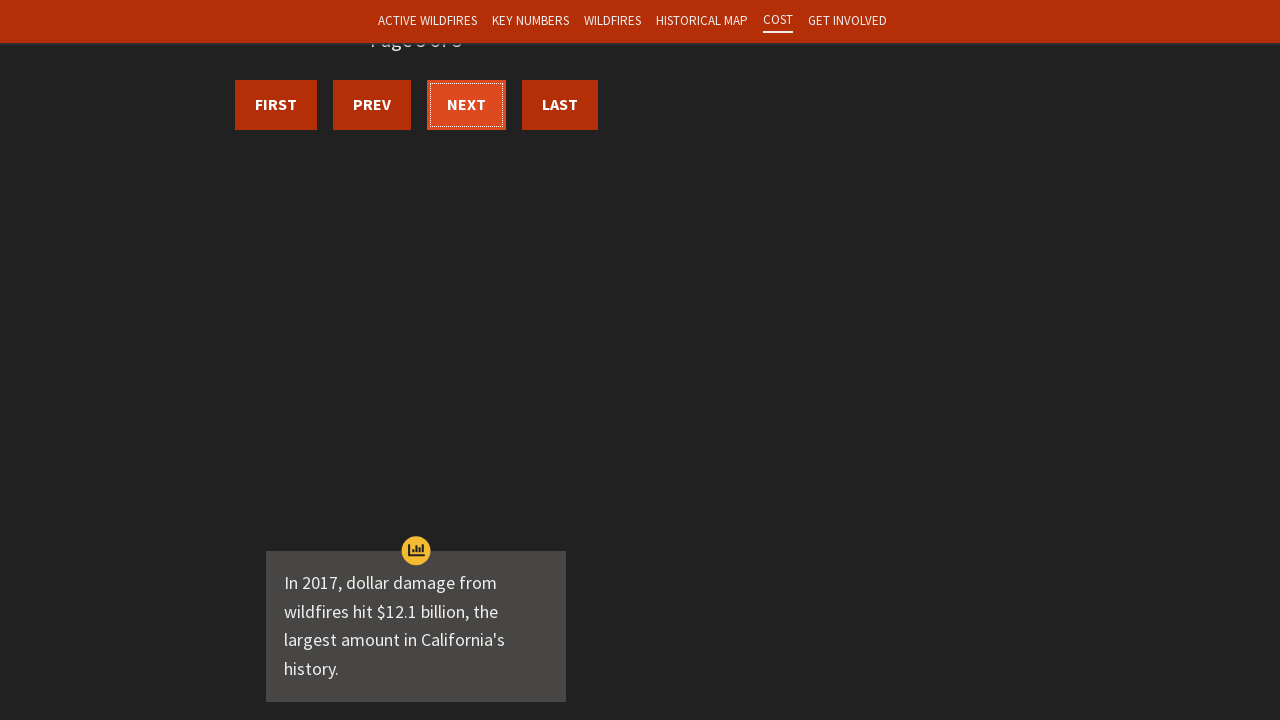

Waited for new table data to load on page 4
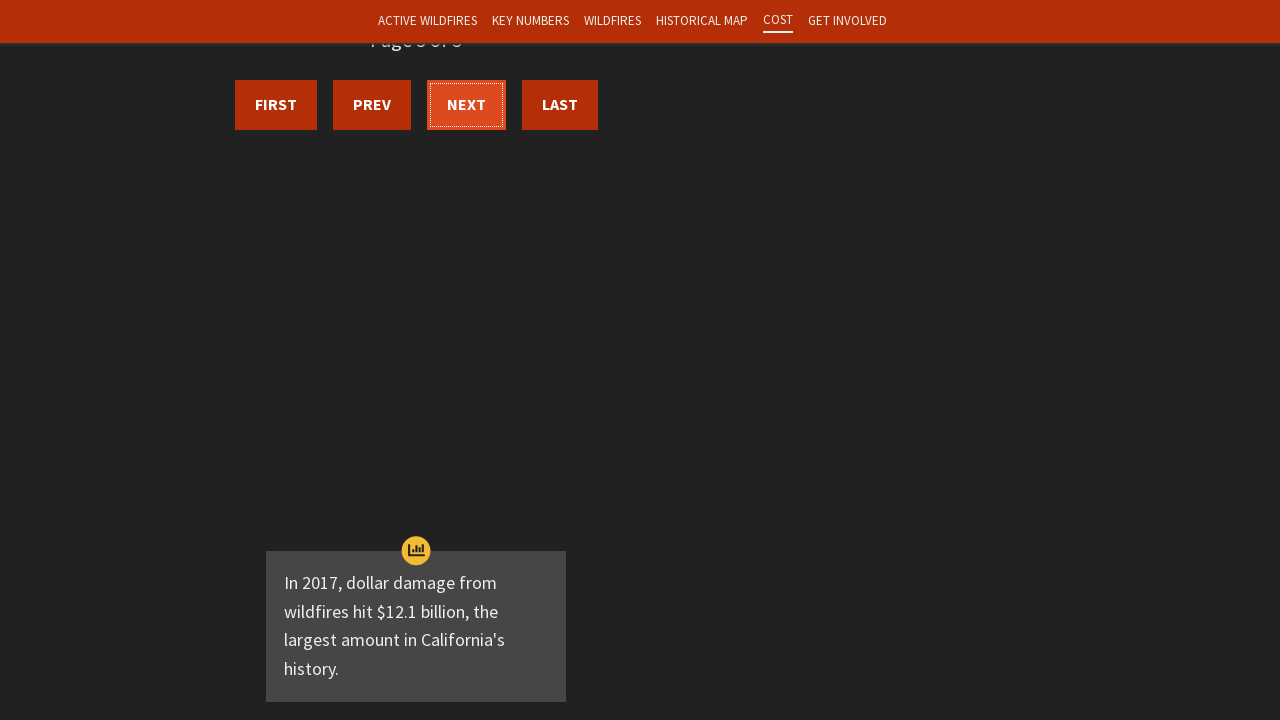

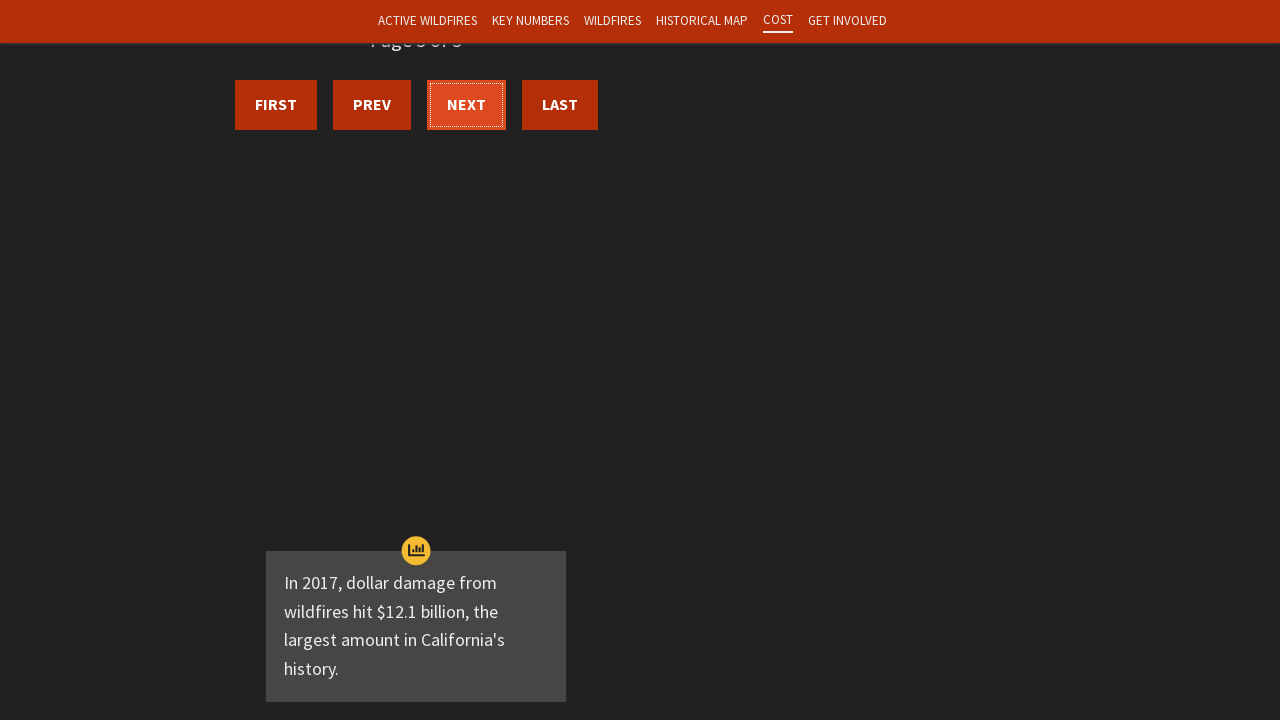